Tests clicking a button with dynamic class attributes three times and accepting the alert dialog that appears after each click

Starting URL: http://uitestingplayground.com/classattr

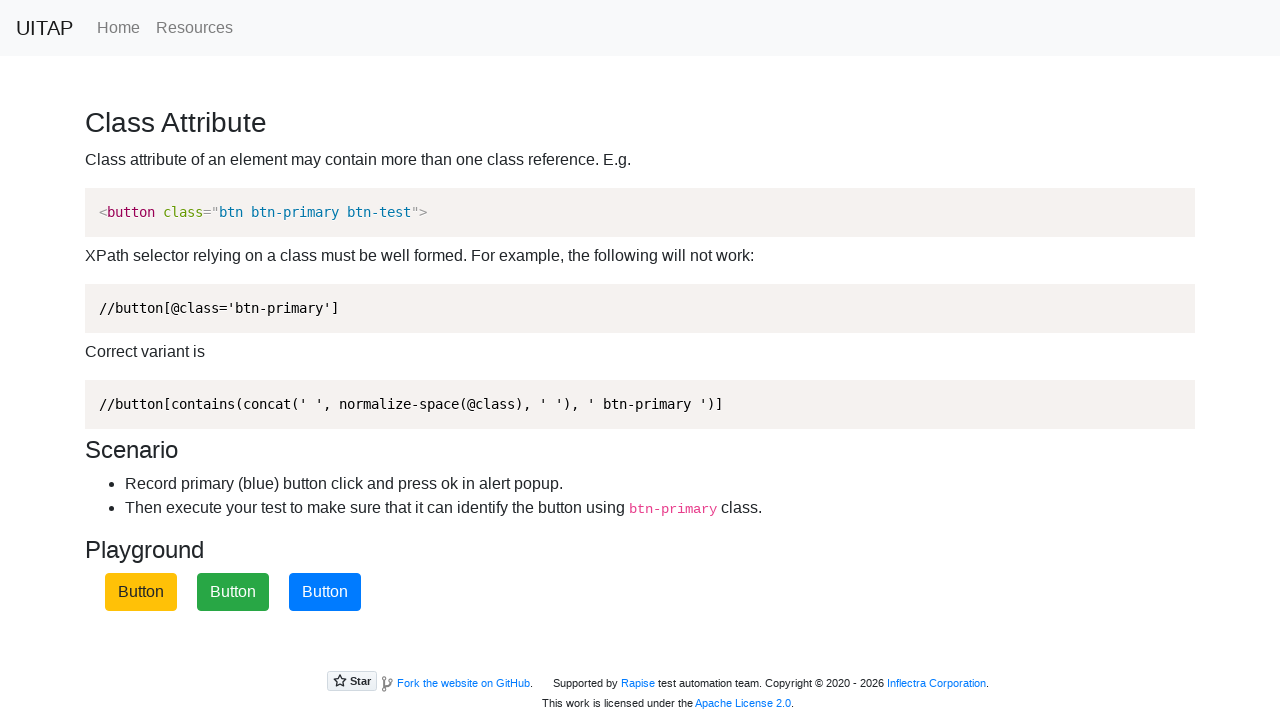

Clicked button with btn-primary class (iteration 1) at (325, 592) on xpath=//button[contains(concat(' ', normalize-space(@class),' '), 'btn-primary')
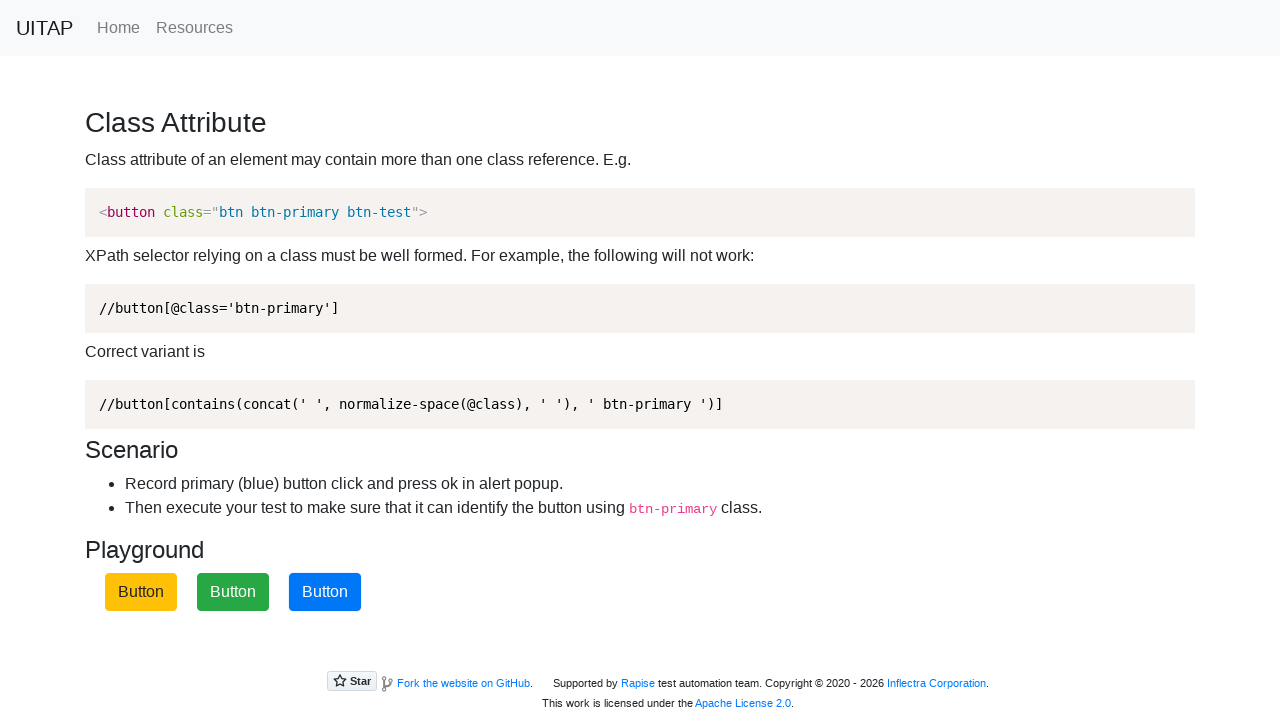

Set up dialog handler to accept alert (iteration 1)
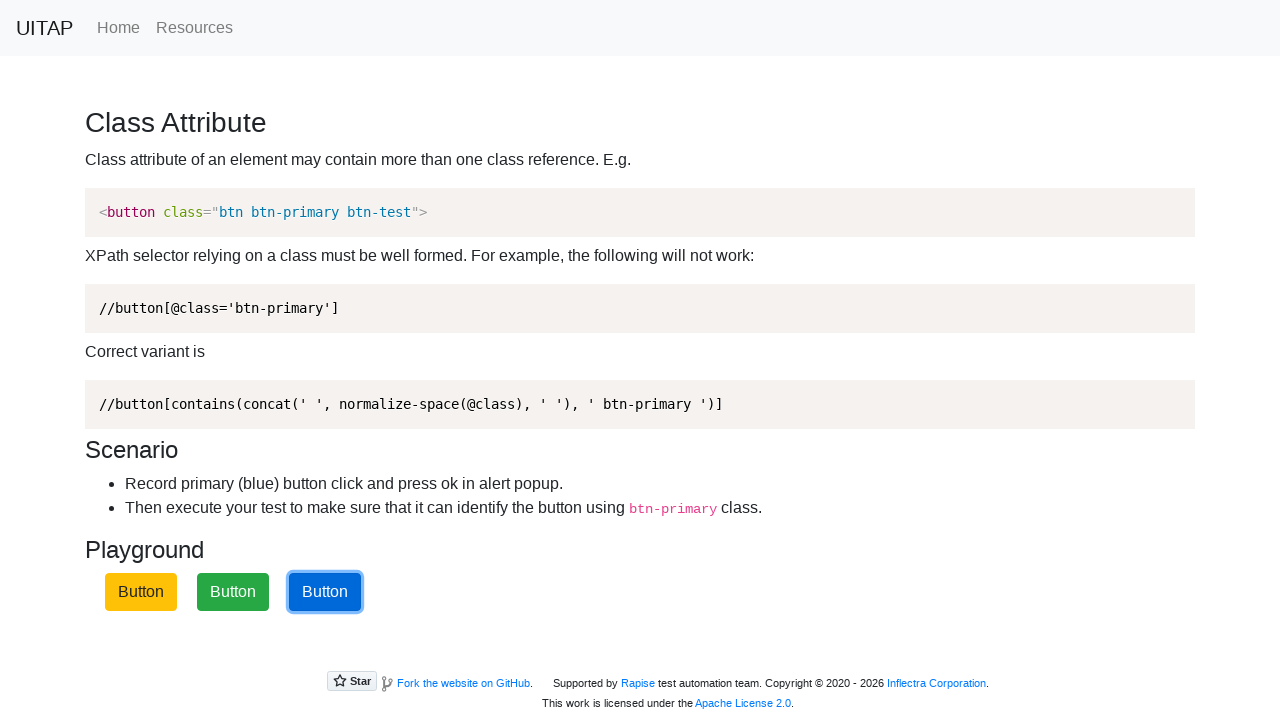

Waited for alert to be processed (iteration 1)
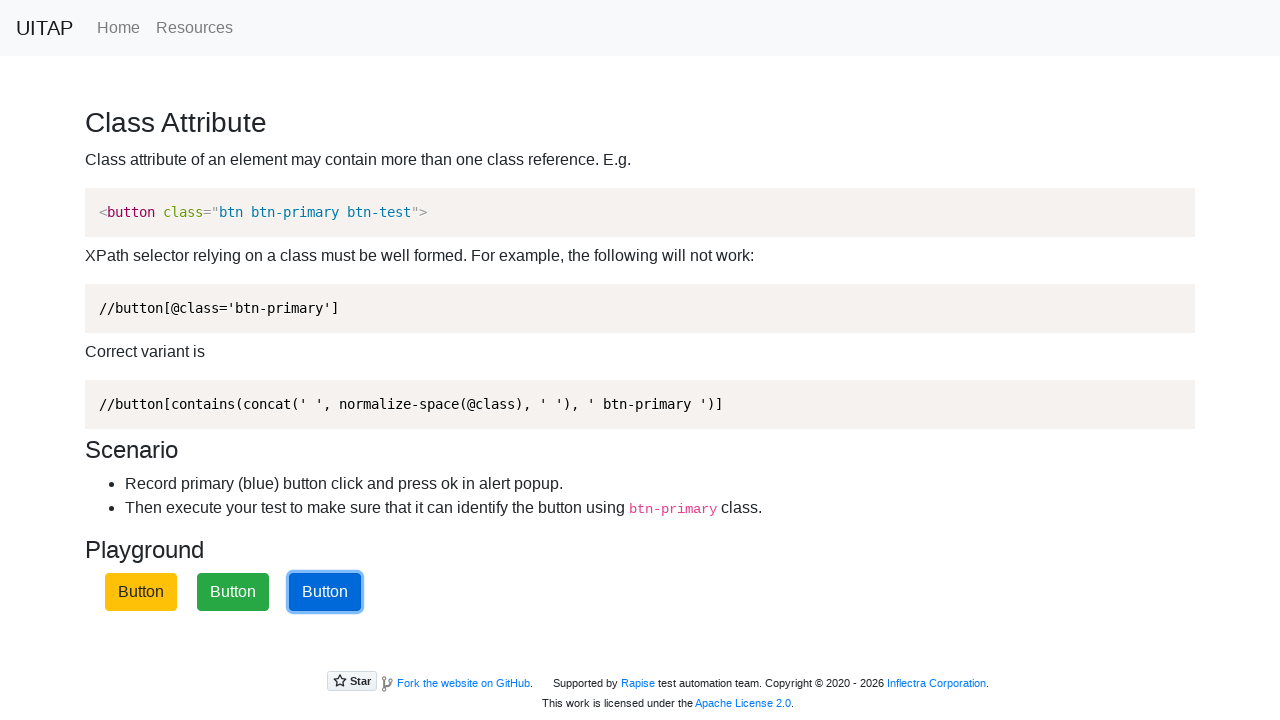

Clicked button with btn-primary class (iteration 2) at (325, 592) on xpath=//button[contains(concat(' ', normalize-space(@class),' '), 'btn-primary')
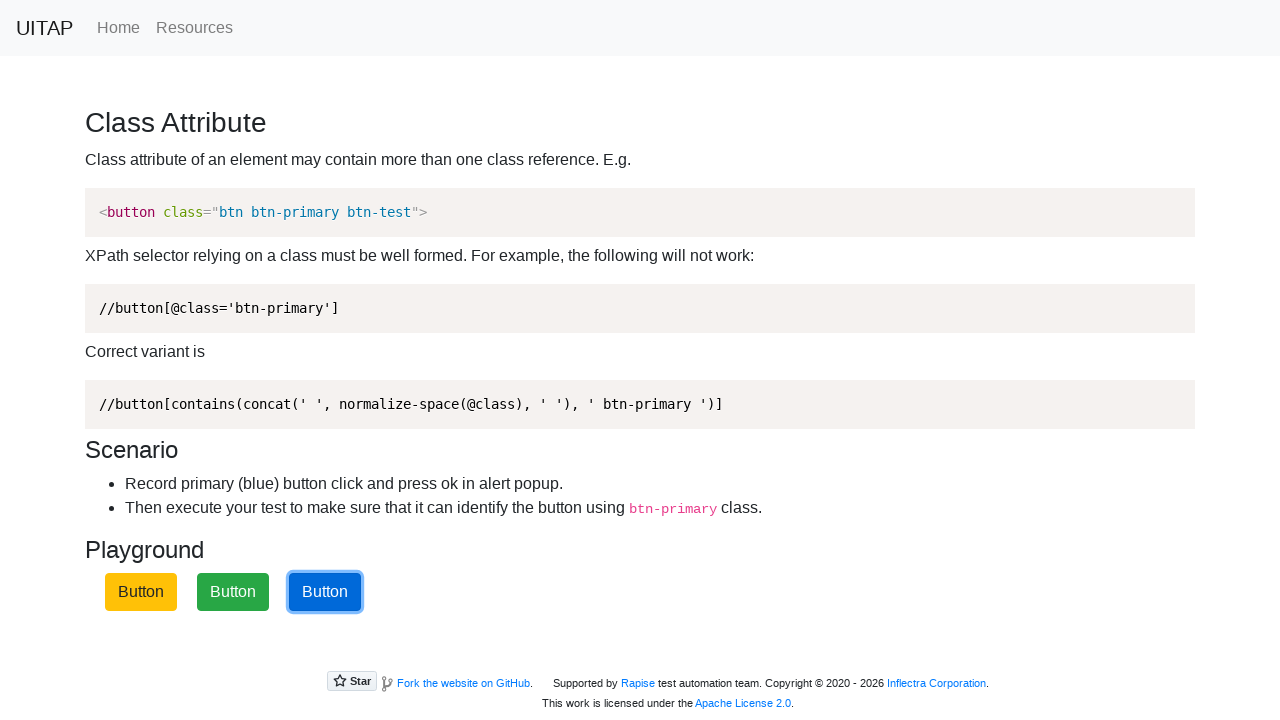

Set up dialog handler to accept alert (iteration 2)
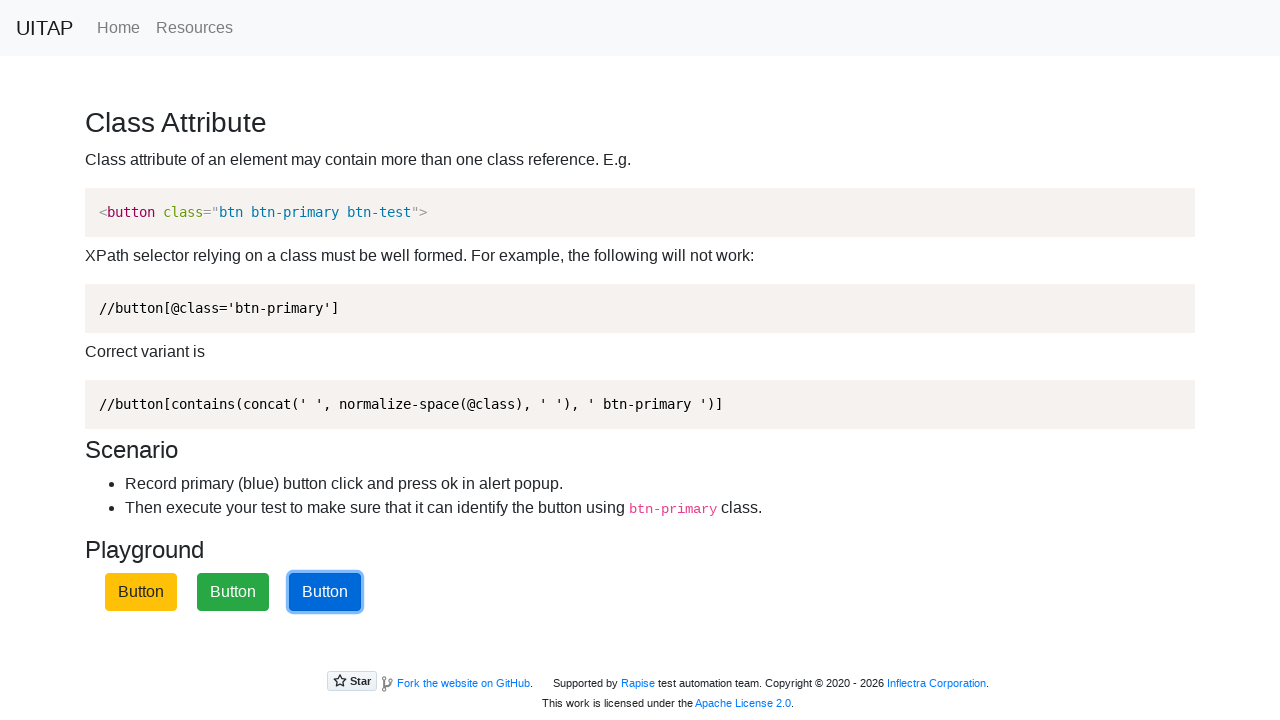

Waited for alert to be processed (iteration 2)
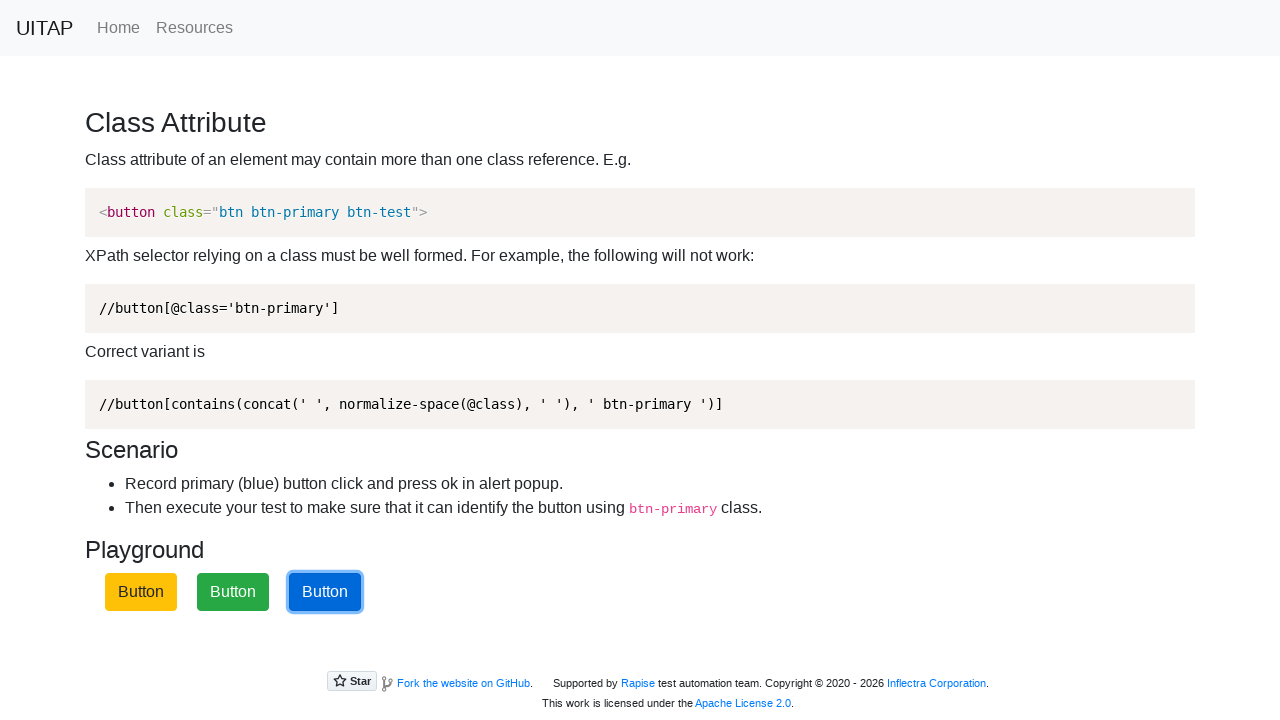

Clicked button with btn-primary class (iteration 3) at (325, 592) on xpath=//button[contains(concat(' ', normalize-space(@class),' '), 'btn-primary')
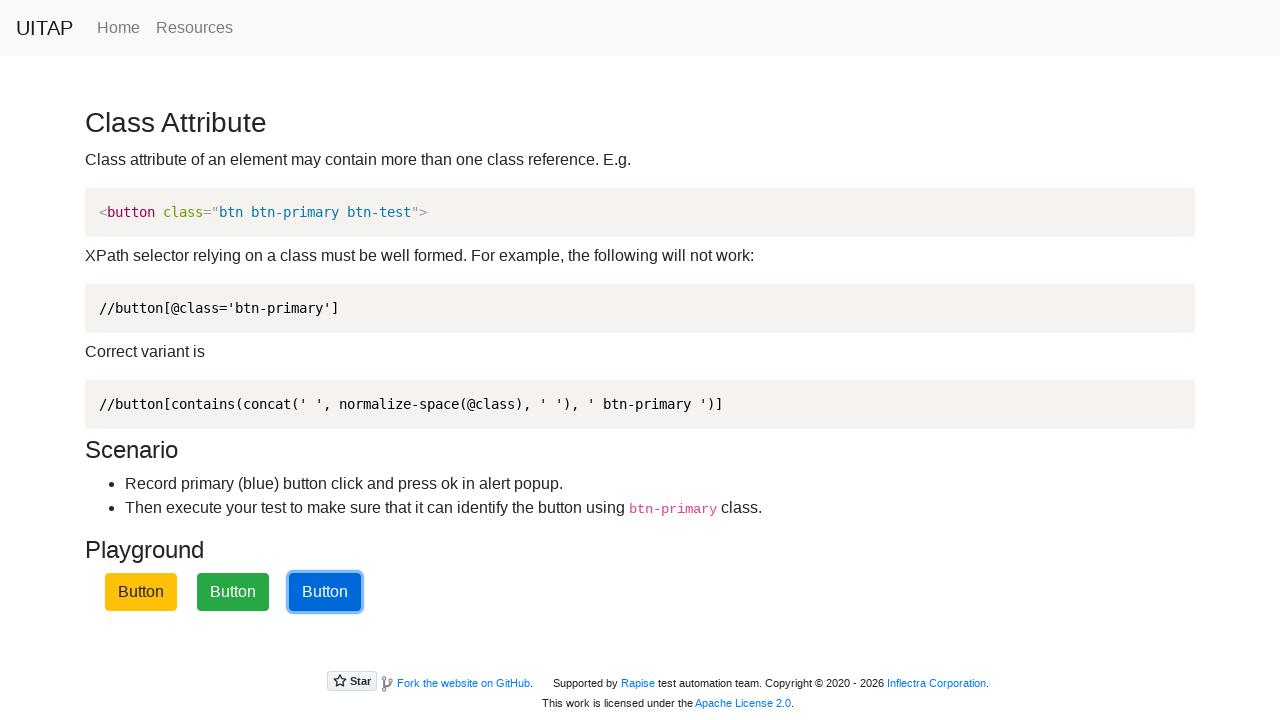

Set up dialog handler to accept alert (iteration 3)
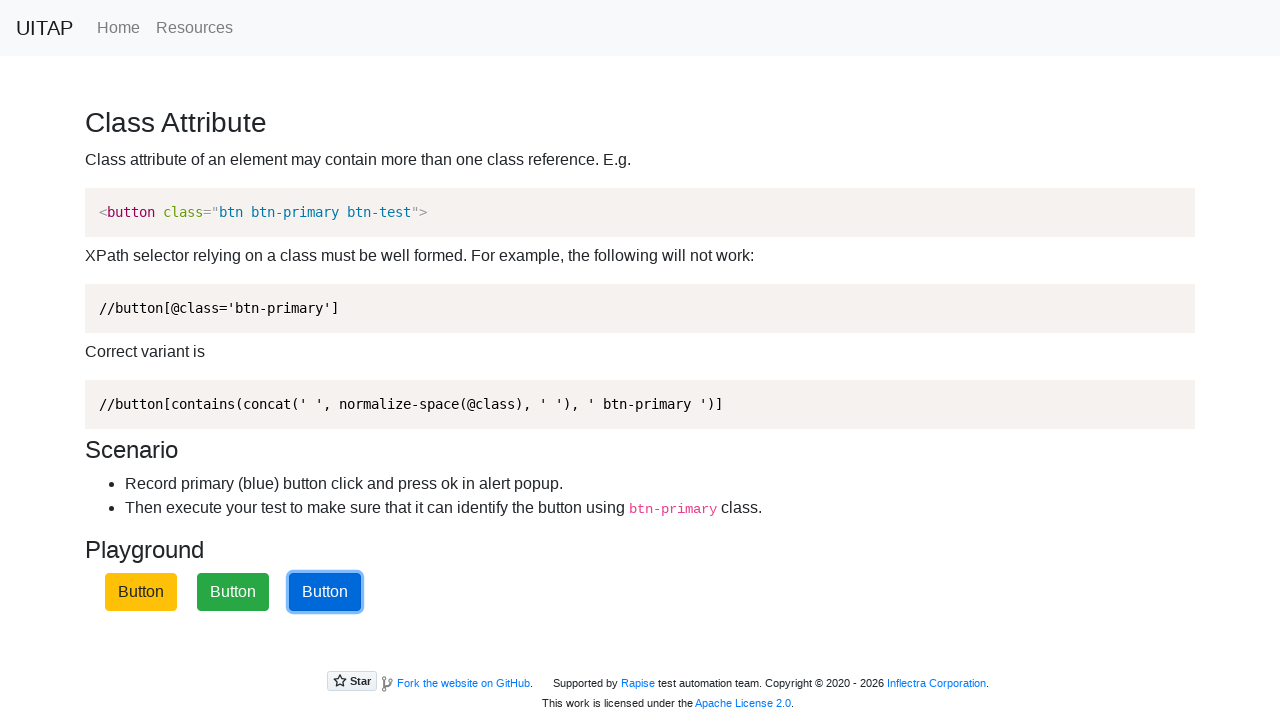

Waited for alert to be processed (iteration 3)
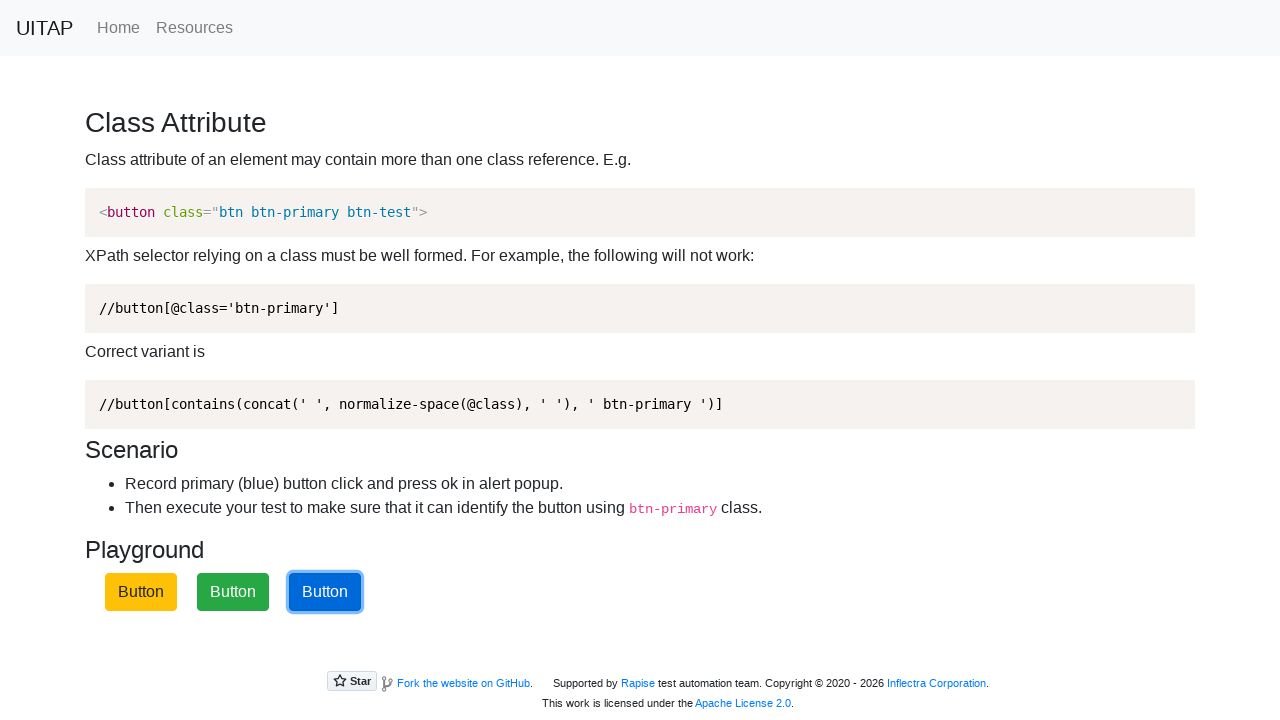

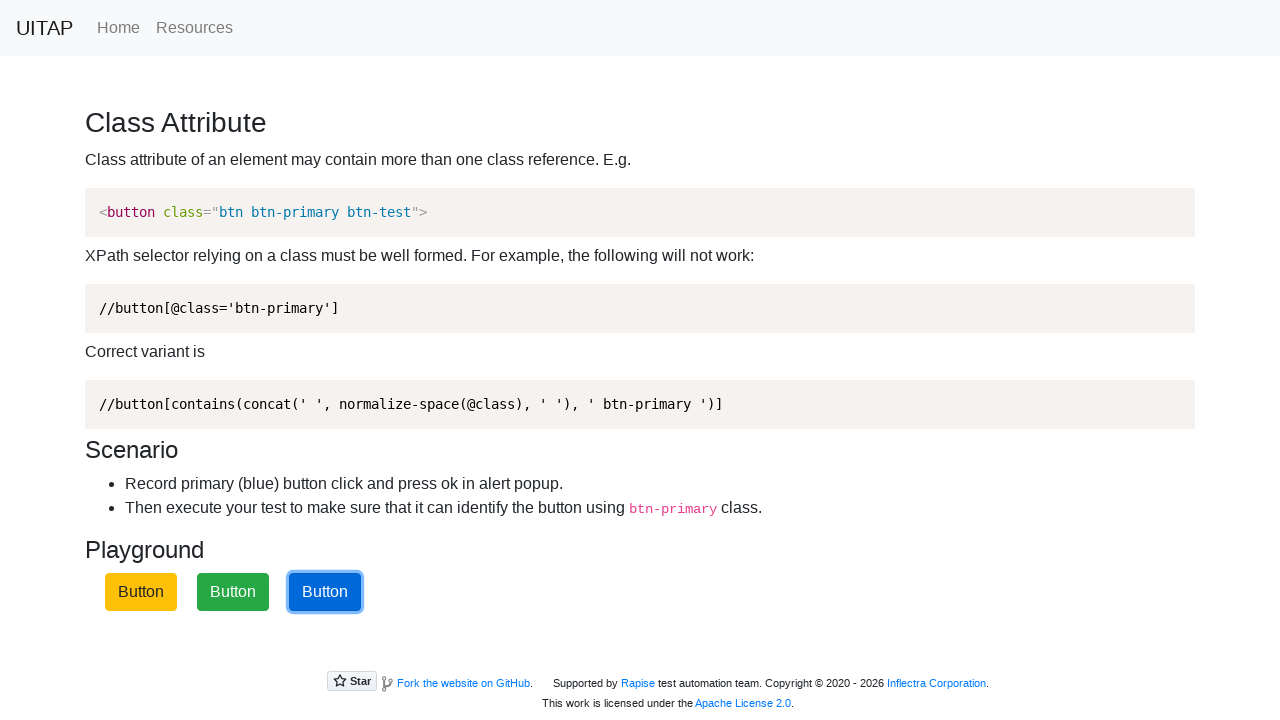